Tests prompt box by entering text into the prompt dialog and accepting it

Starting URL: https://demoqa.com/alerts

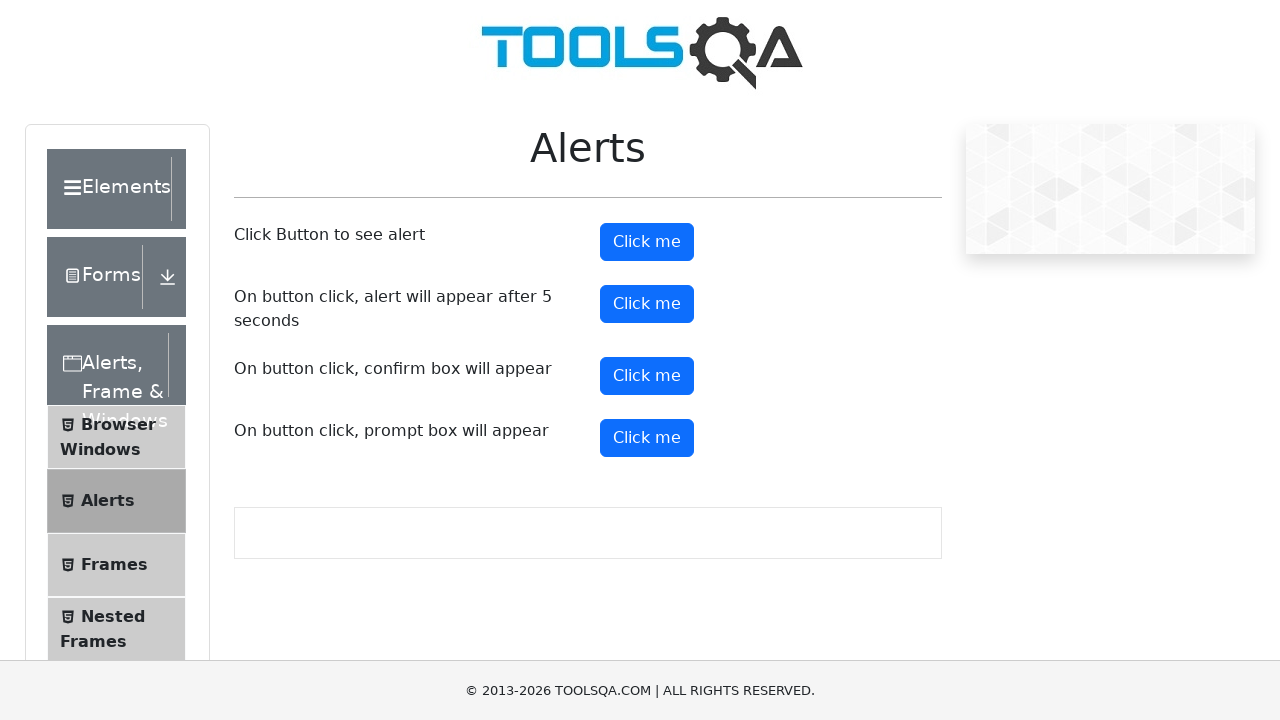

Set up dialog handler to accept prompt with 'Harry'
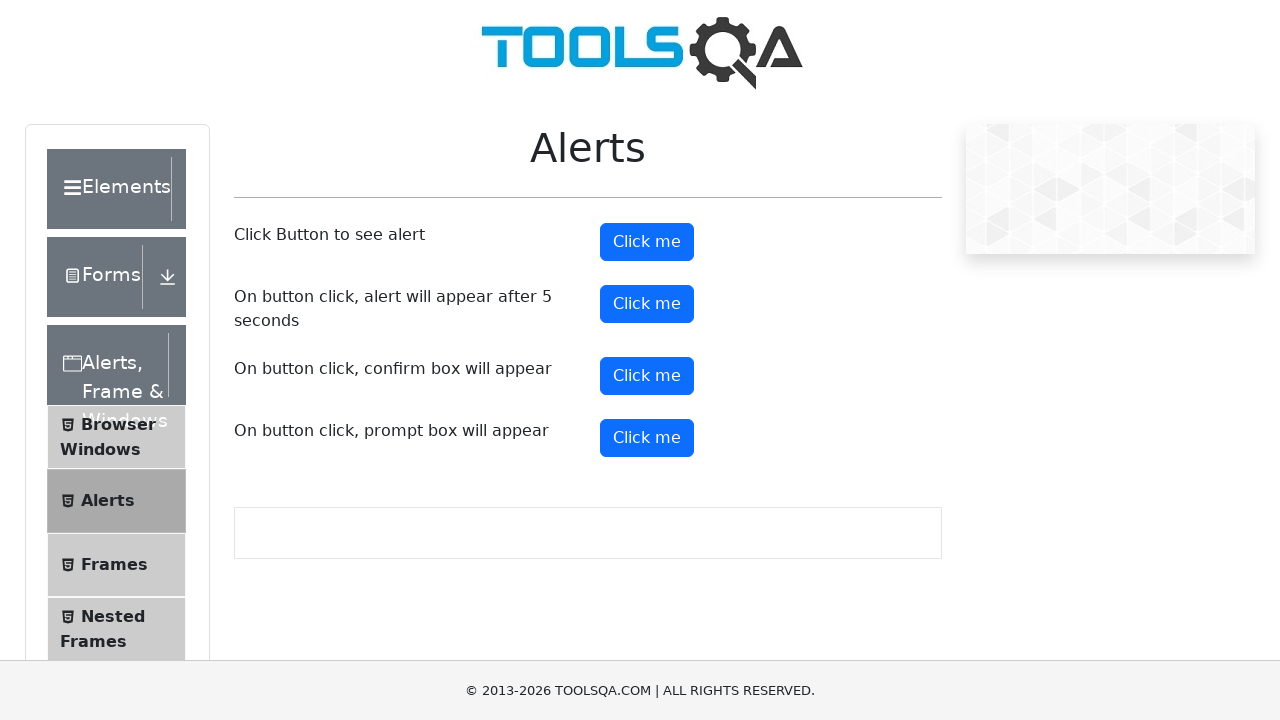

Waited for prompt button to be visible
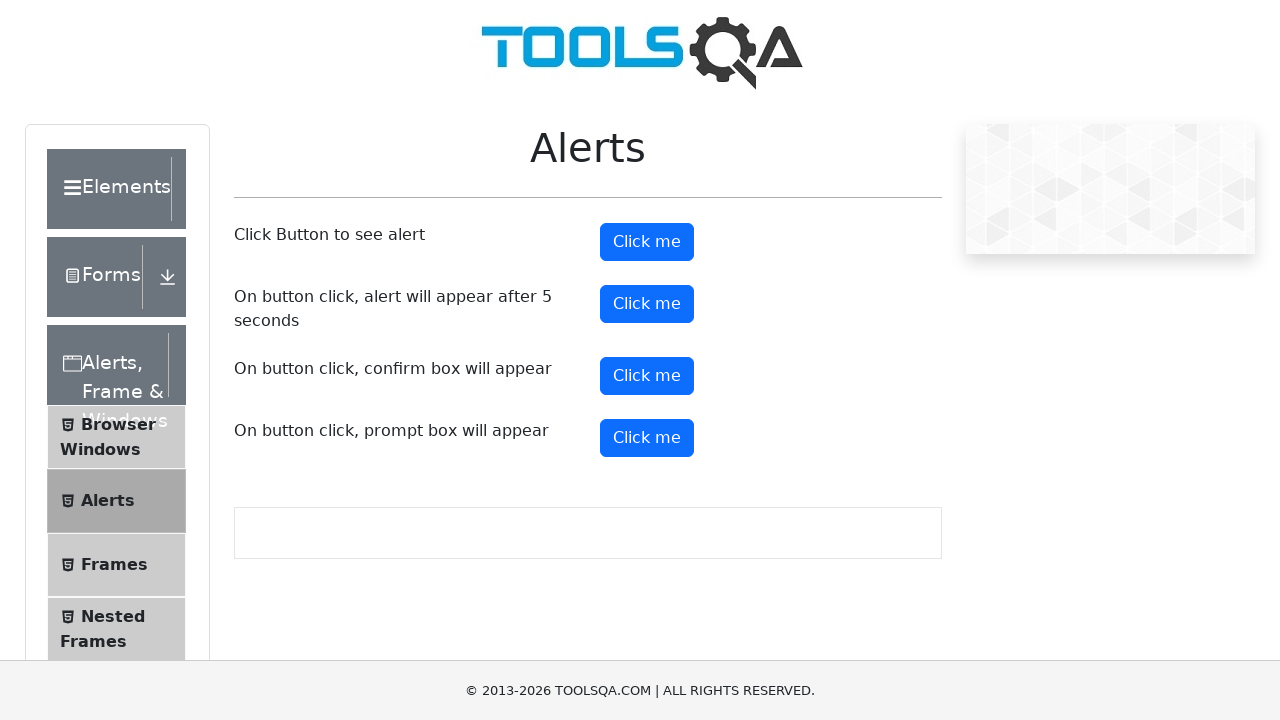

Clicked the prompt button to trigger dialog at (647, 438) on #promtButton
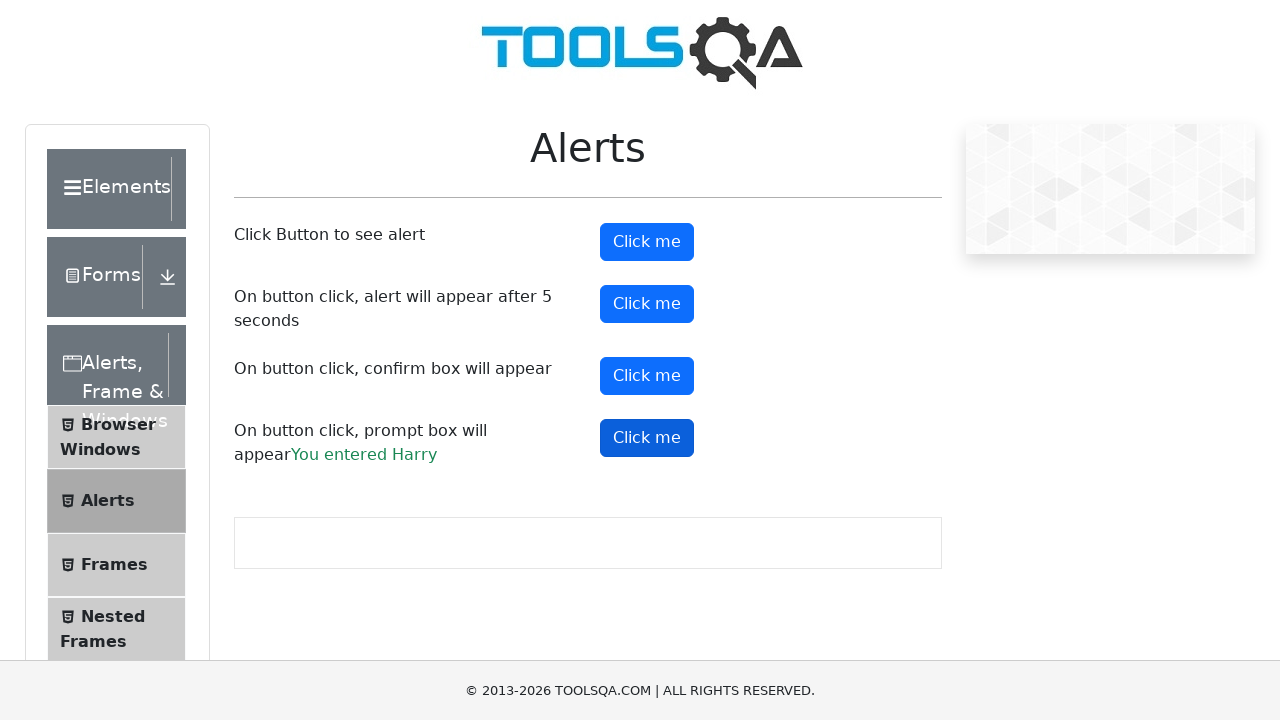

Prompt result appeared on page
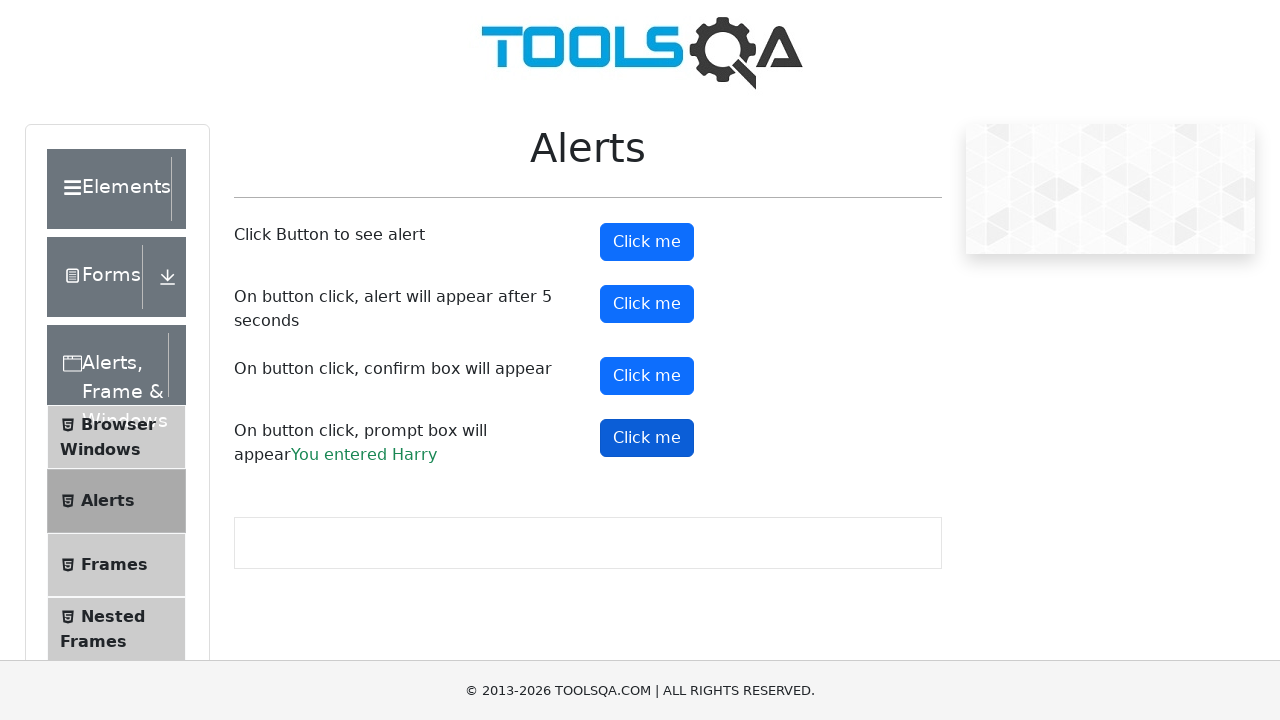

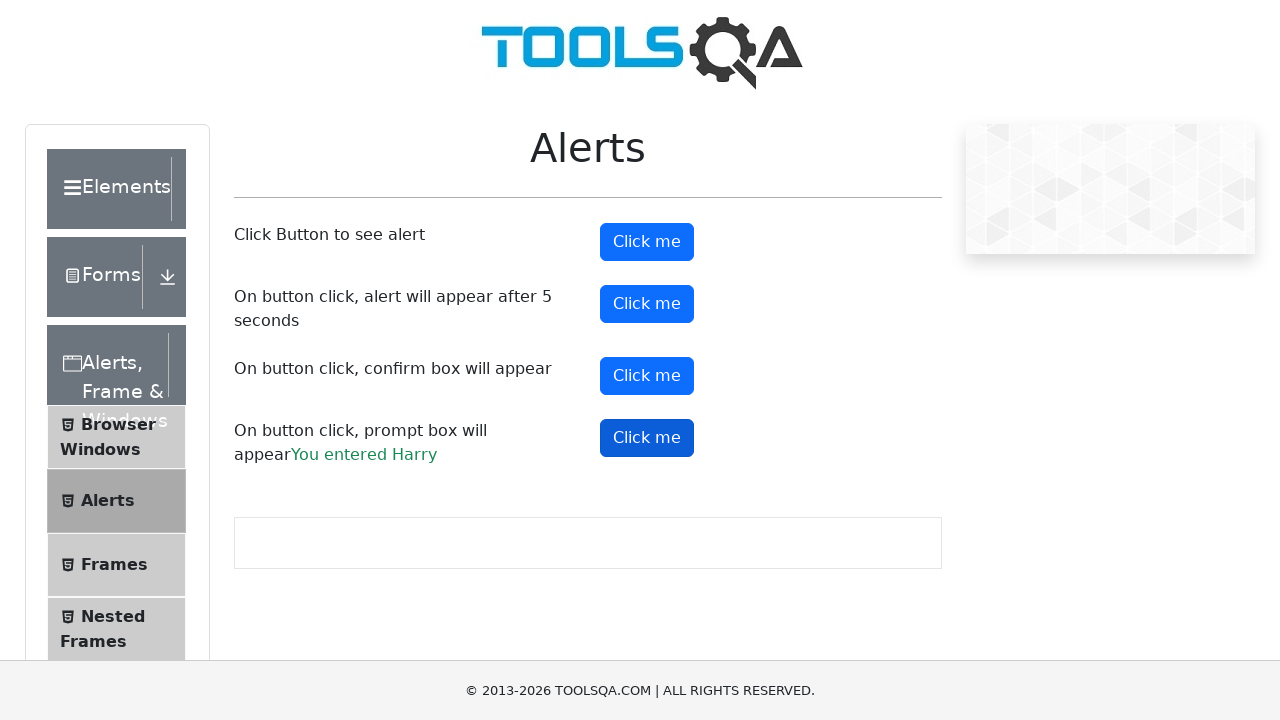